Tests nested iframe functionality by navigating to a frames demo page, clicking a tab to show nested iframes, switching into the parent iframe, then into a child iframe, and entering text into an input field within the nested iframe.

Starting URL: http://demo.automationtesting.in/Frames.html

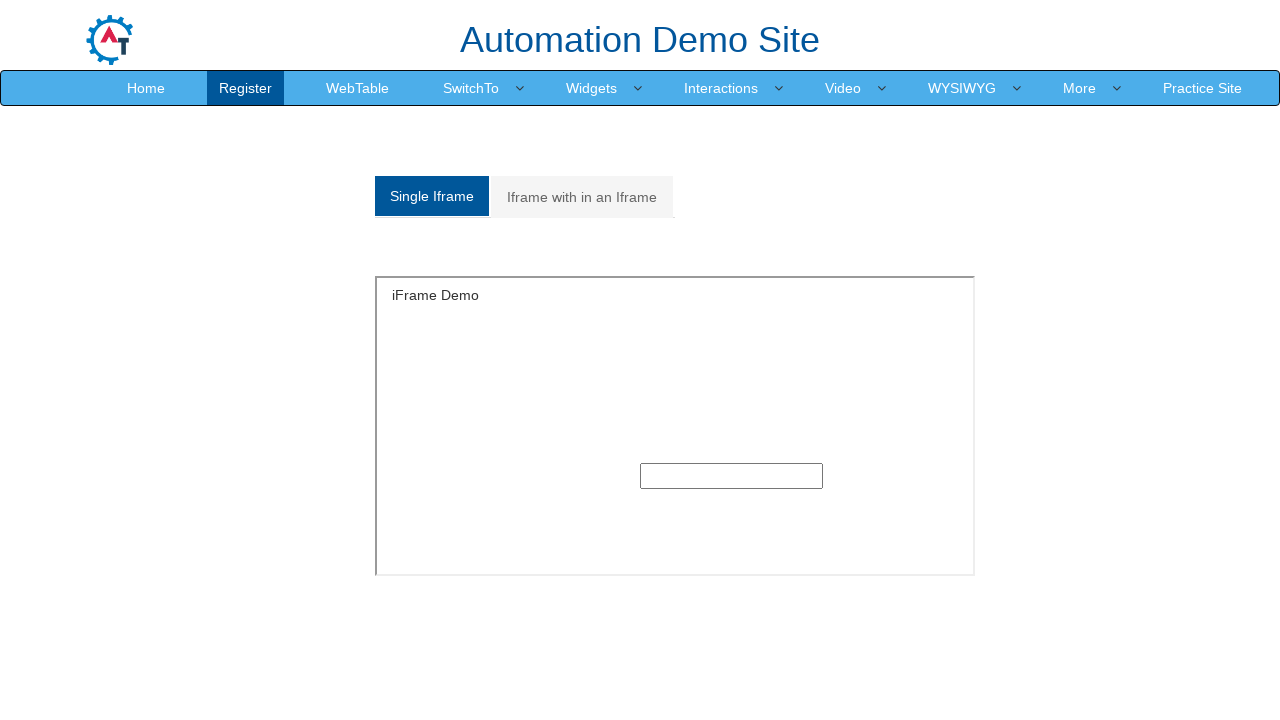

Clicked on 'Iframe with in an Iframe' tab at (582, 197) on xpath=//a[normalize-space()='Iframe with in an Iframe']
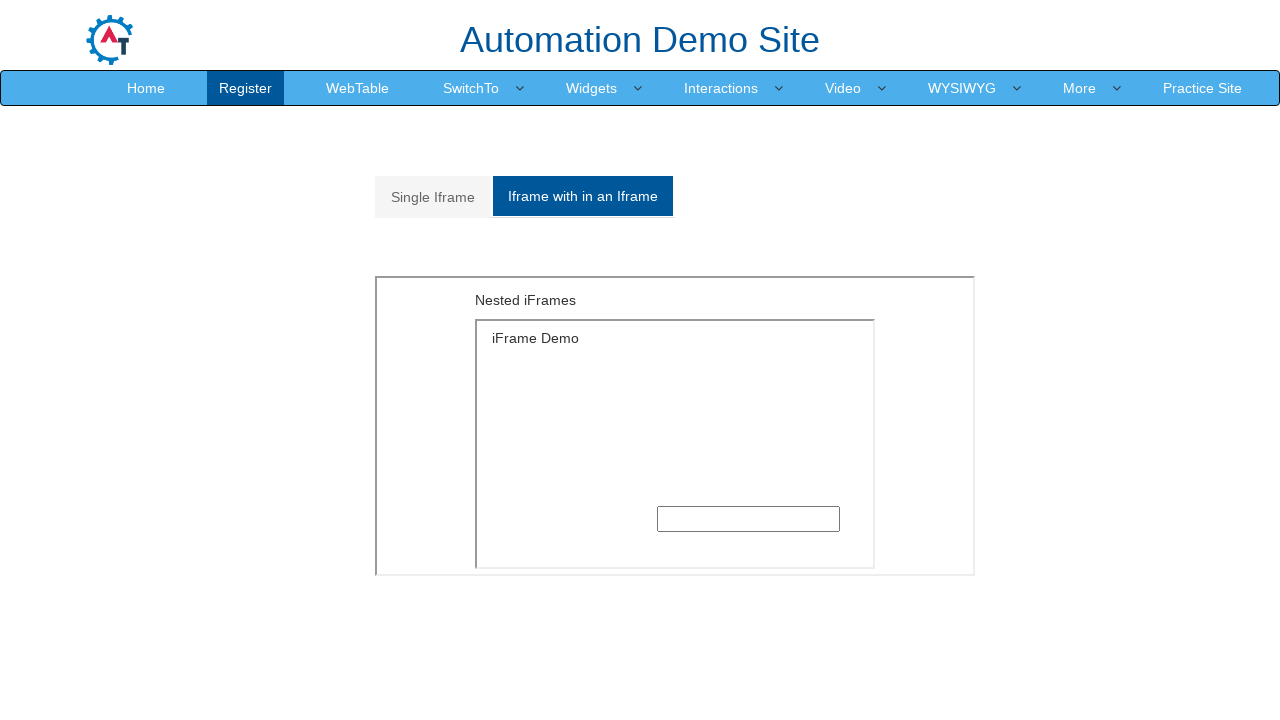

Switched to parent iframe at index 1
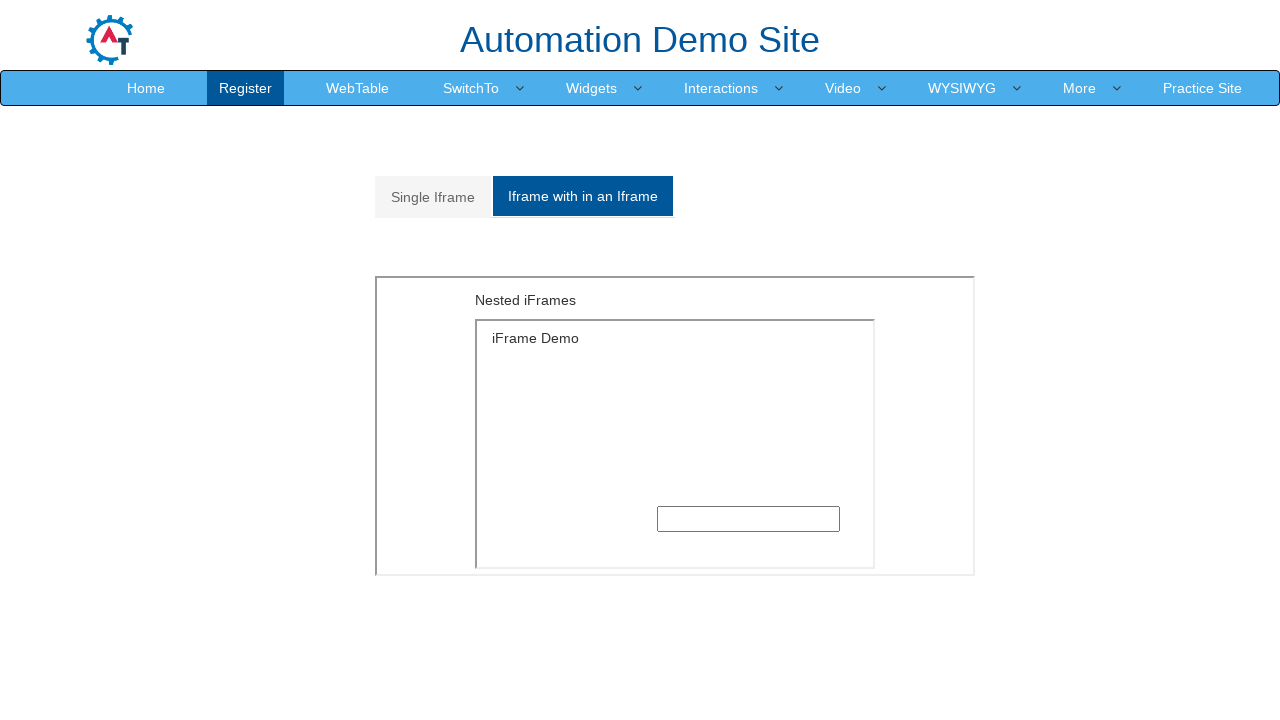

Located nested child iframe within parent
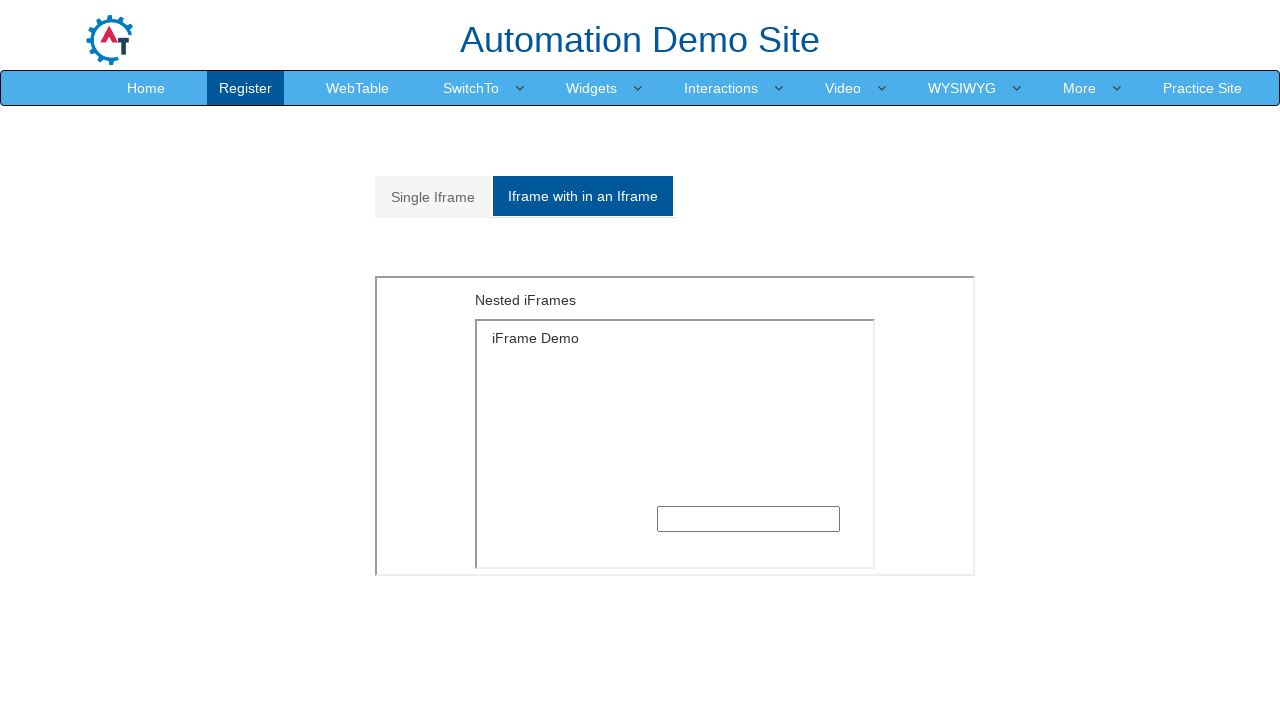

Entered 'selenium' into text input field in nested iframe on iframe >> nth=1 >> internal:control=enter-frame >> iframe[src='SingleFrame.html'
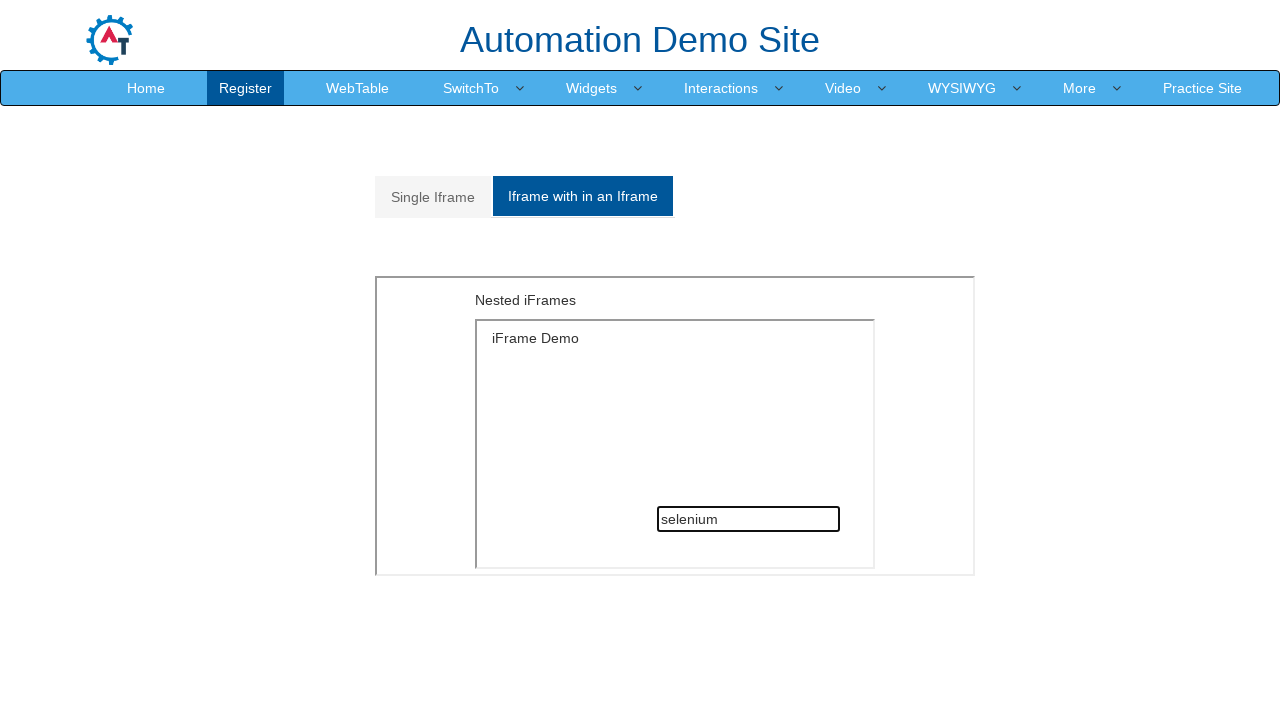

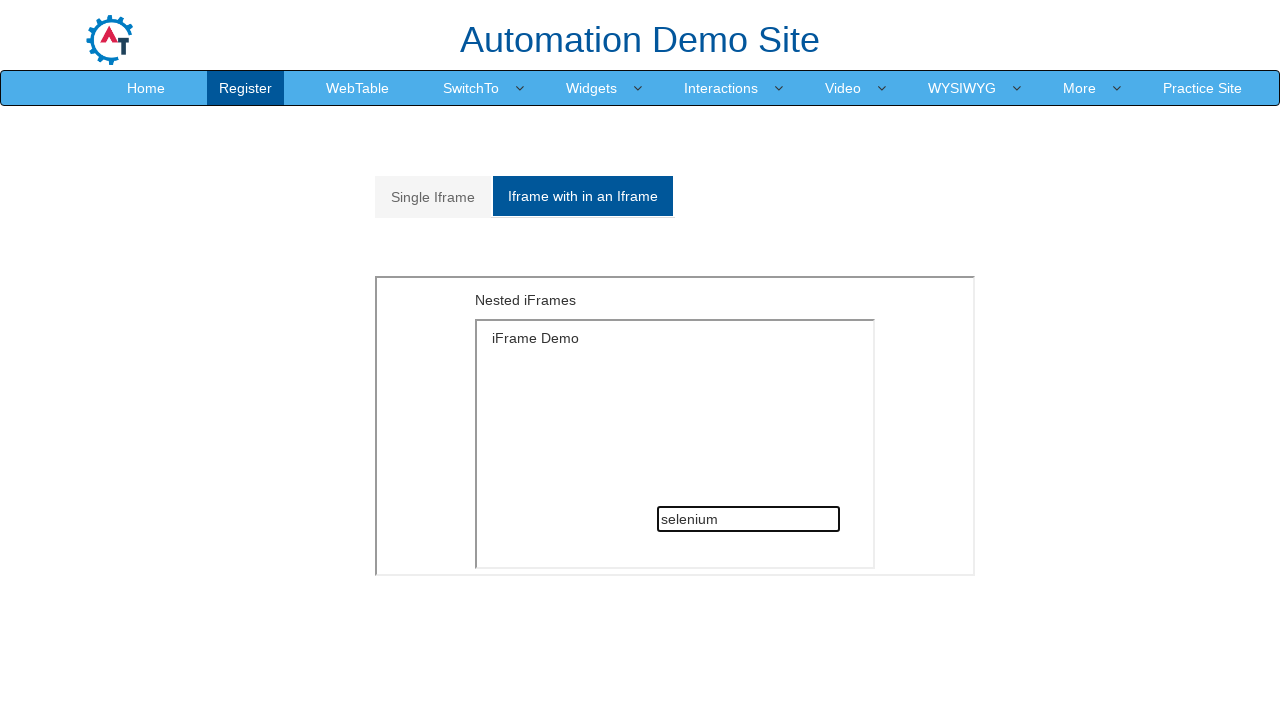